Tests navigation to the Playwright documentation by clicking the "Get started" link and verifying the Installation heading is visible

Starting URL: https://playwright.dev/

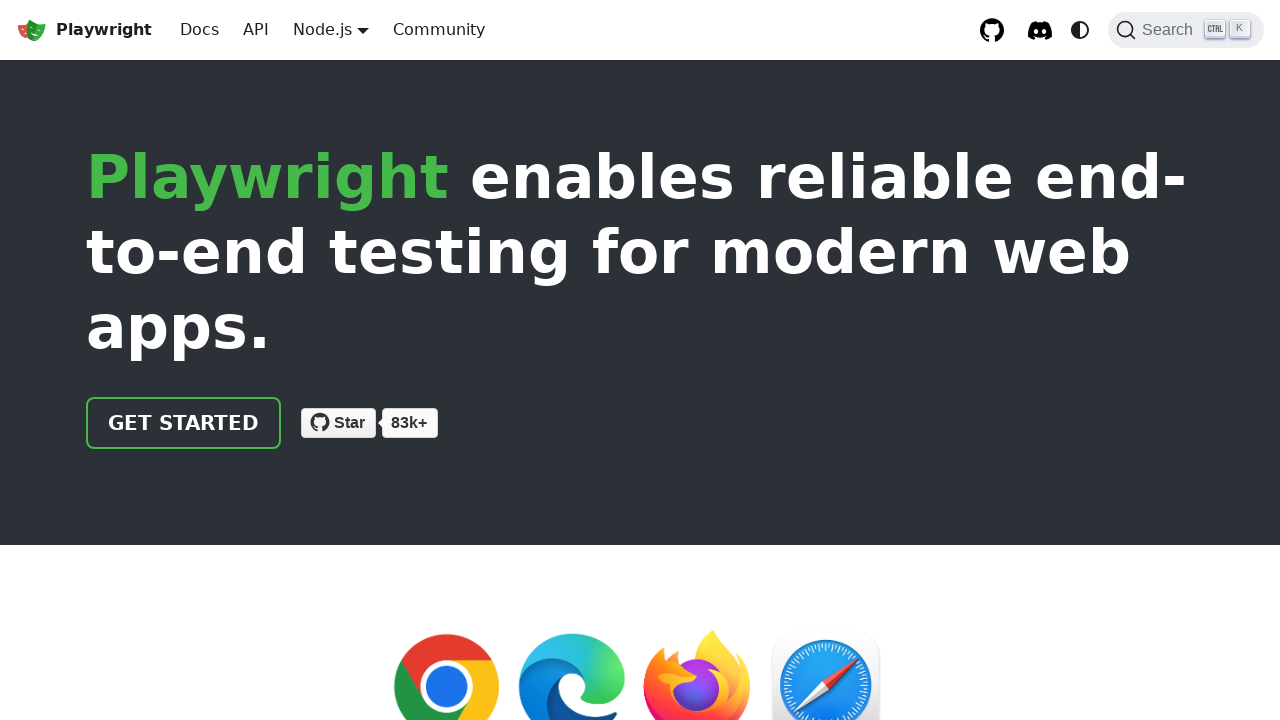

Clicked 'Get started' link to navigate to Playwright documentation at (184, 423) on internal:role=link[name="Get started"i]
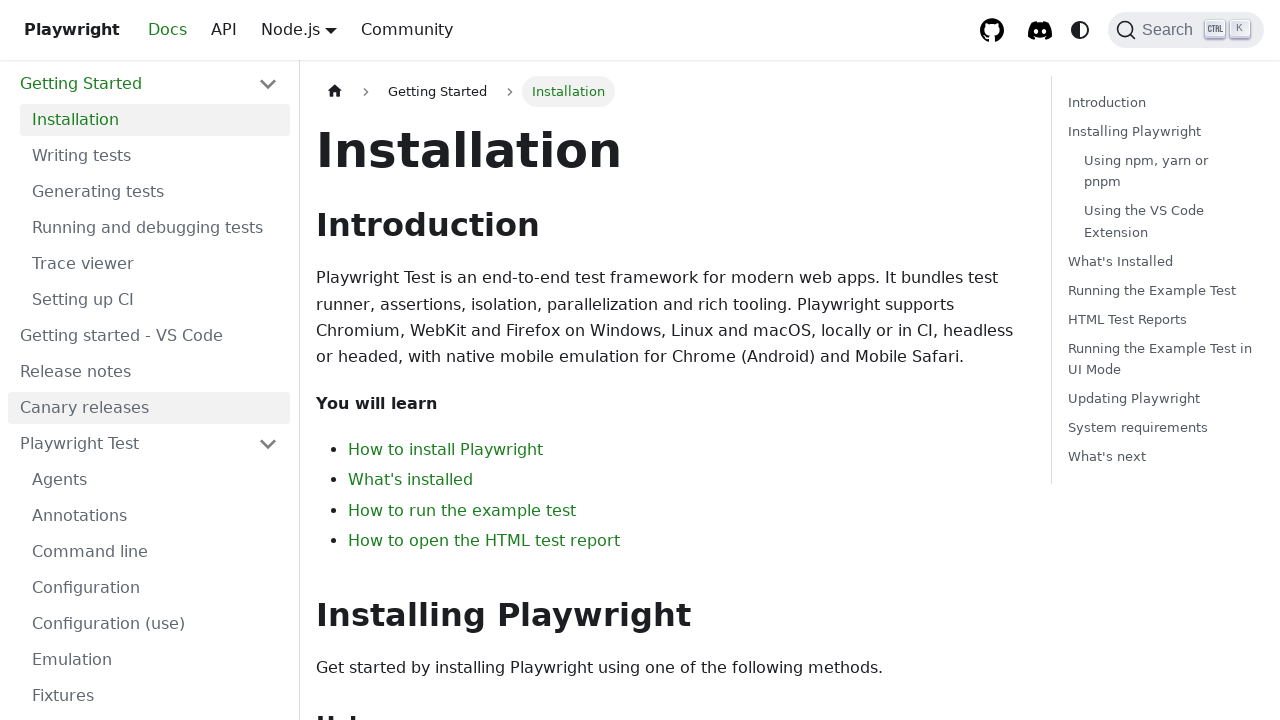

Installation heading loaded and is visible on the page
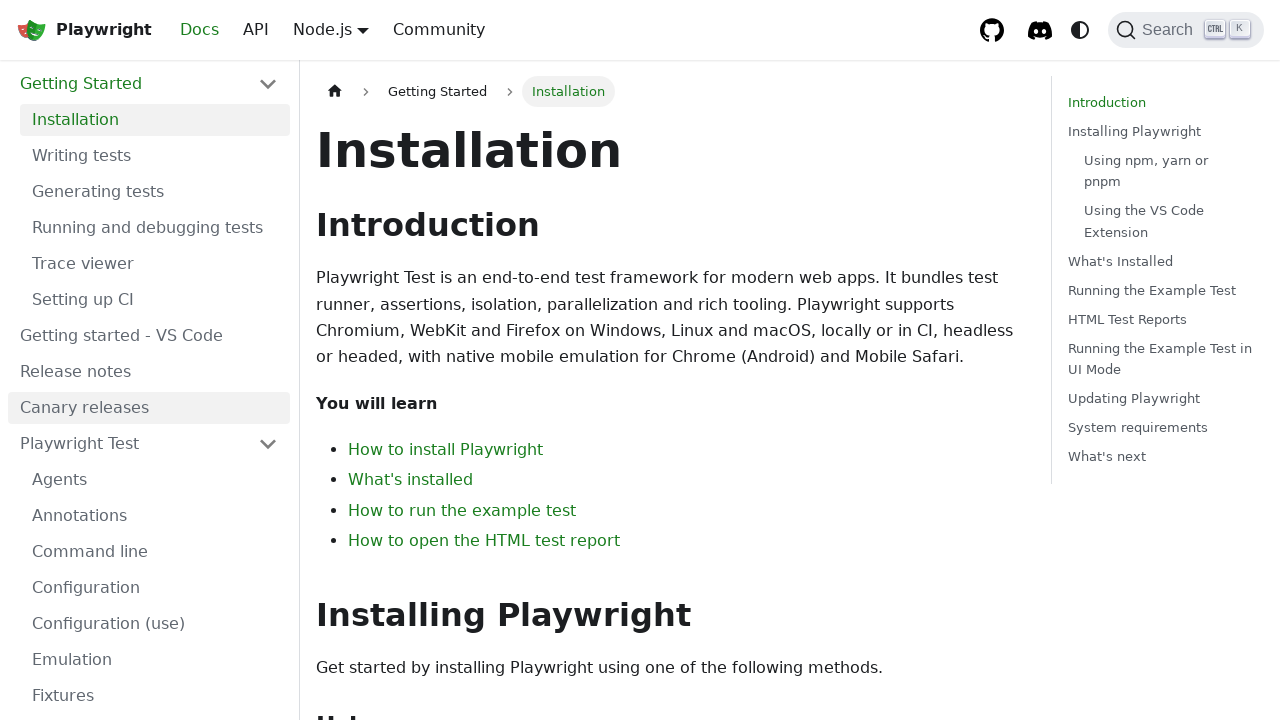

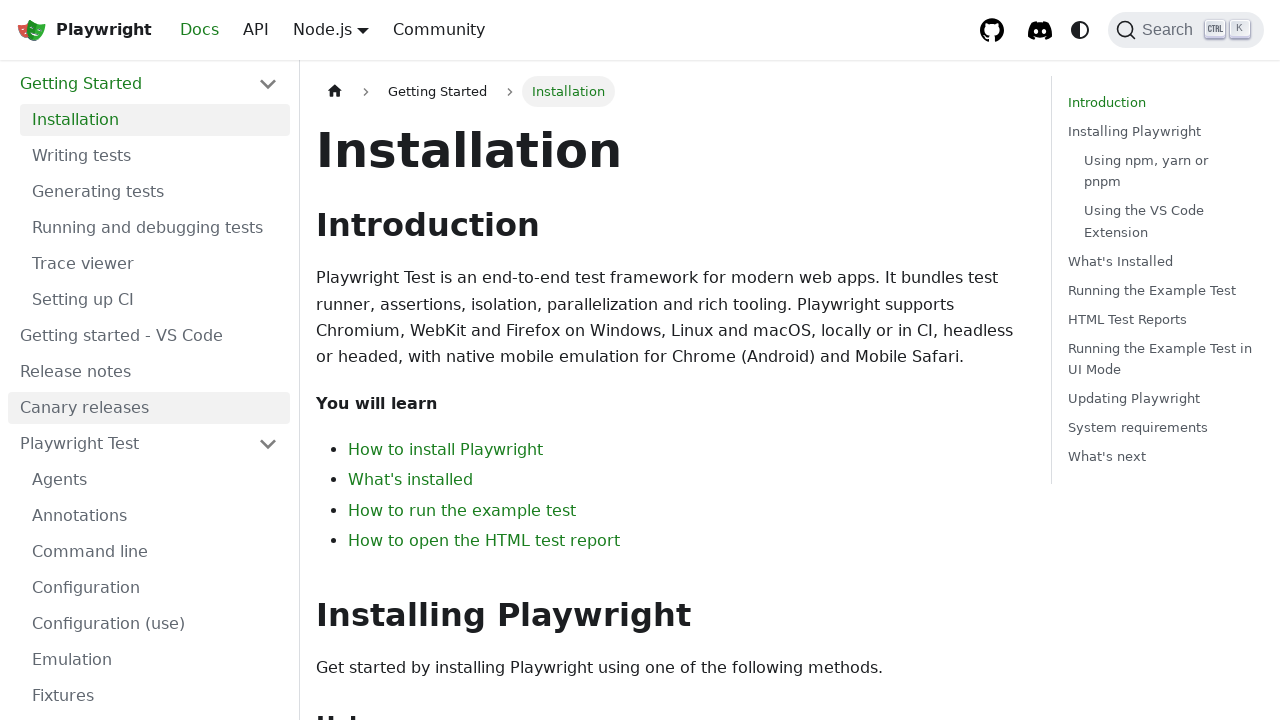